Tests radio button functionality by clicking on radio button 3 and verifying it becomes selected

Starting URL: https://www.rahulshettyacademy.com/AutomationPractice/

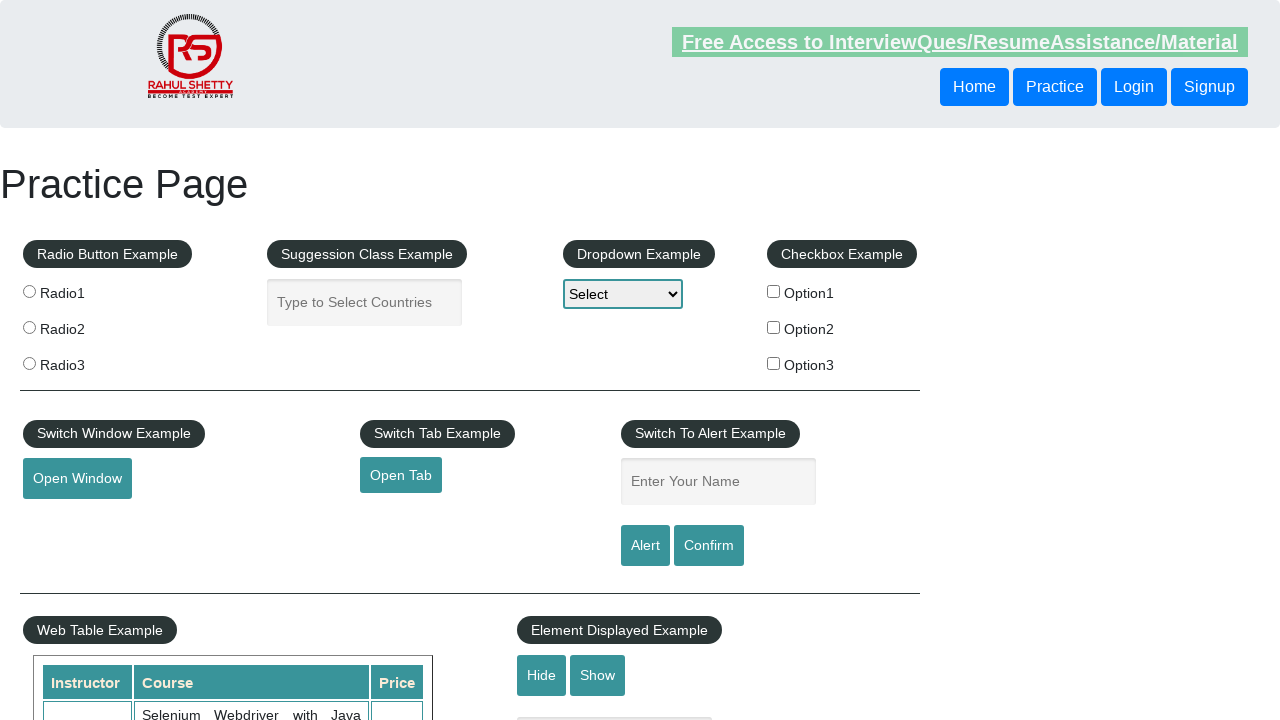

Clicked on radio button 3 at (29, 363) on input[value='radio3']
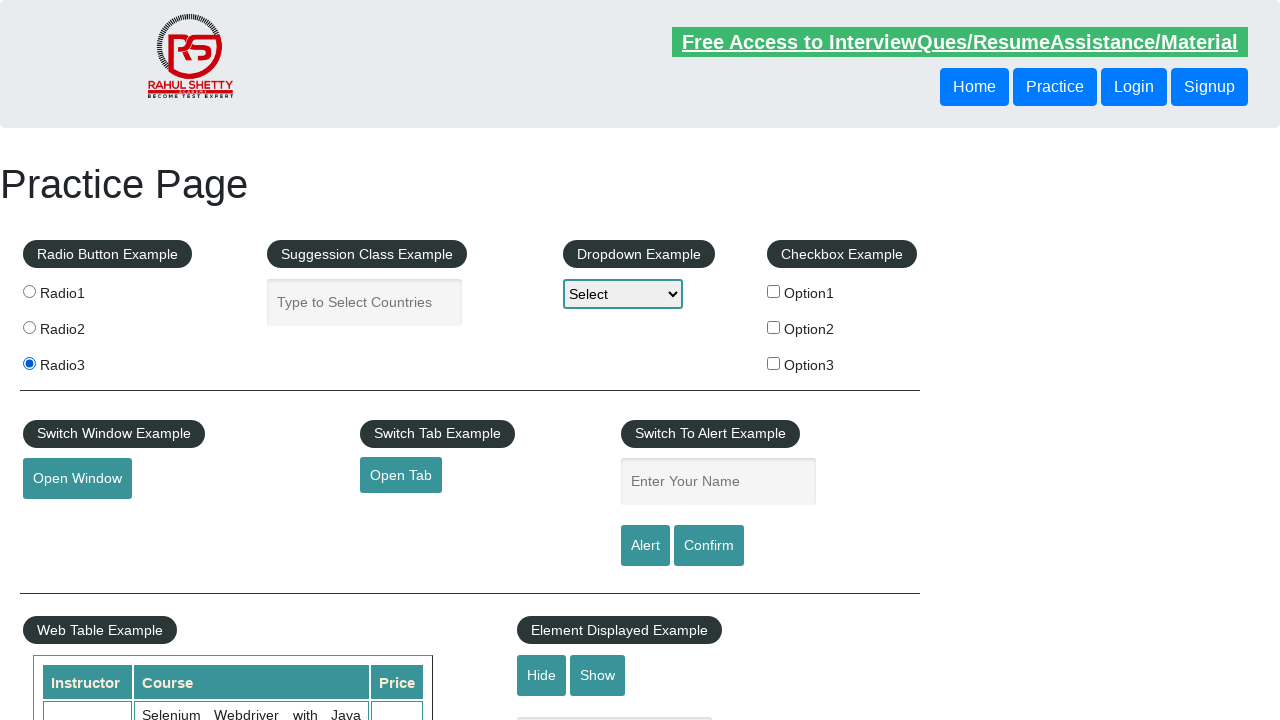

Verified that radio button 3 is selected
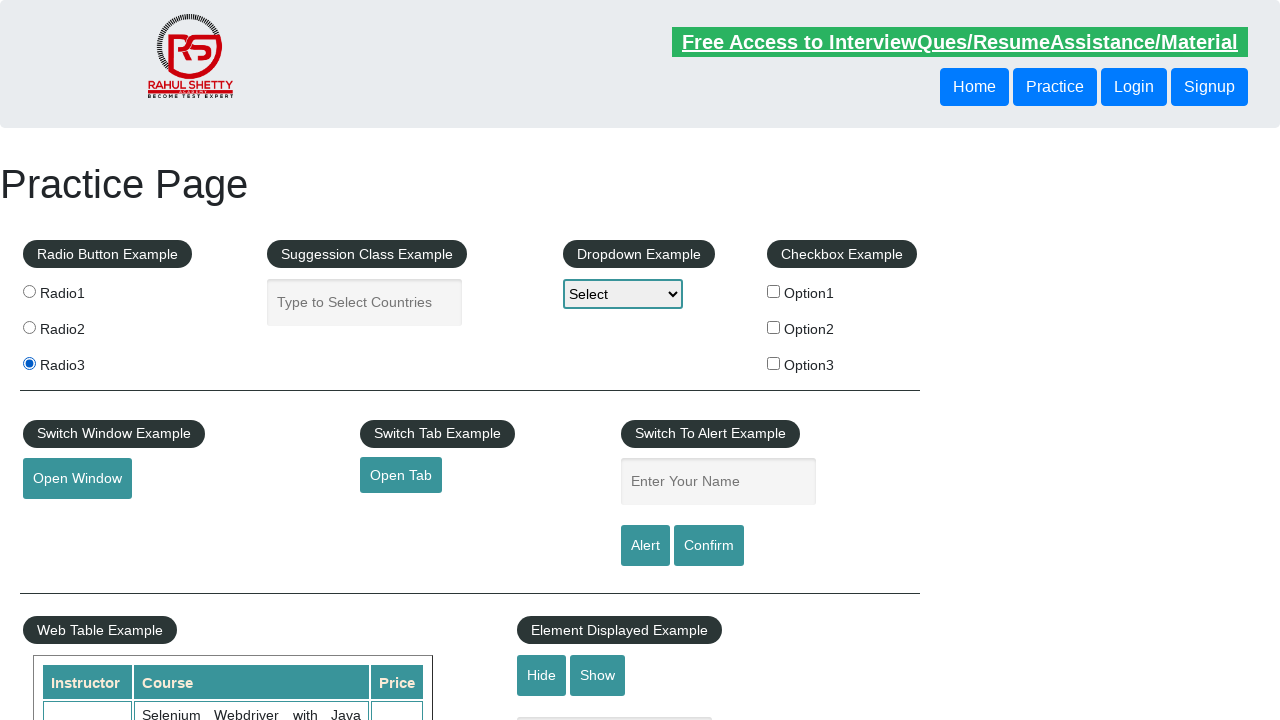

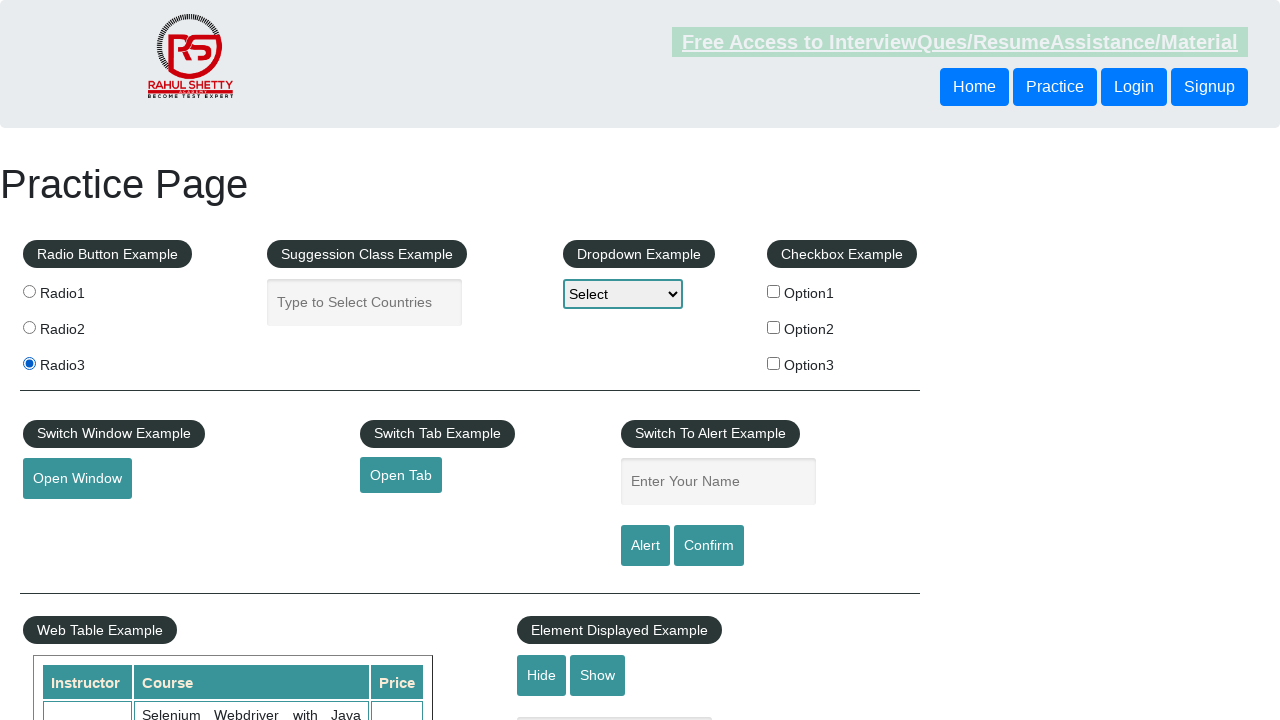